Tests the MarketPulse economic calendar by applying country filters (Poland), unchecking holidays, selecting a date range by choosing the last available year and day, and navigating through the download menu options.

Starting URL: https://www.marketpulse.com/tools/economic-calendar/

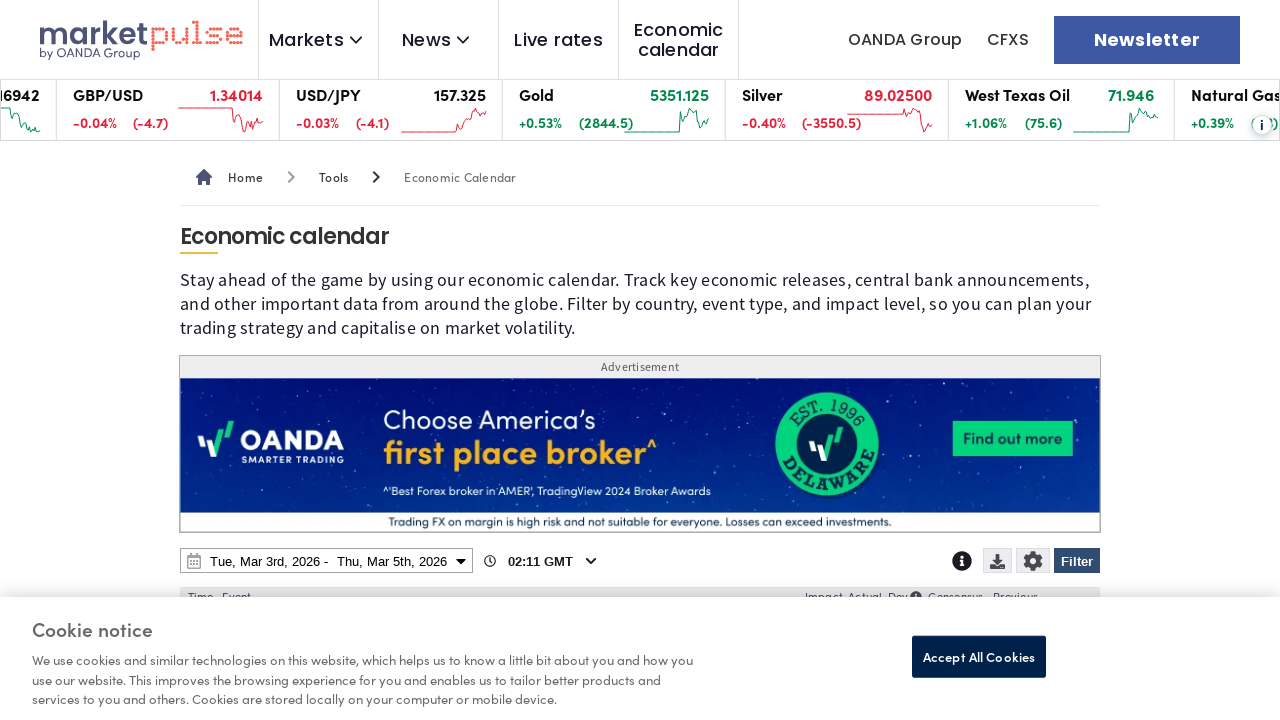

Page loaded with domcontentloaded state
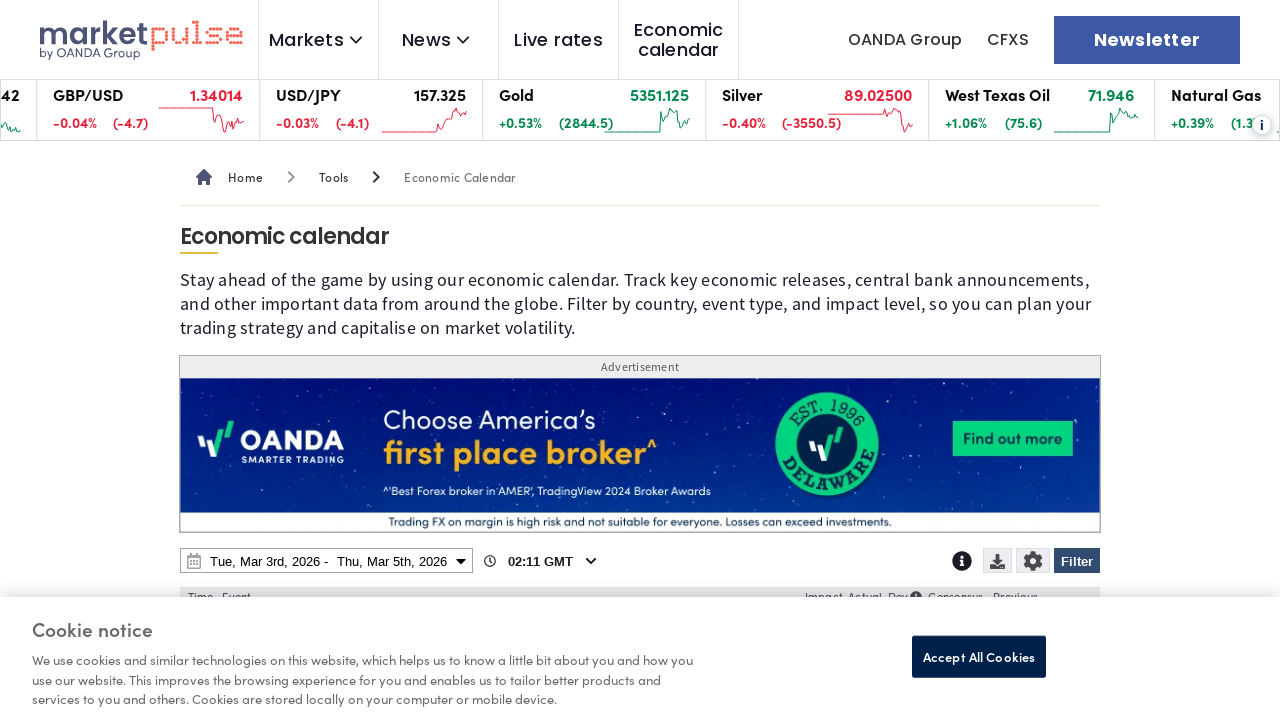

Clicked Filter button to open filter panel at (1077, 561) on internal:role=button[name="Filter"i]
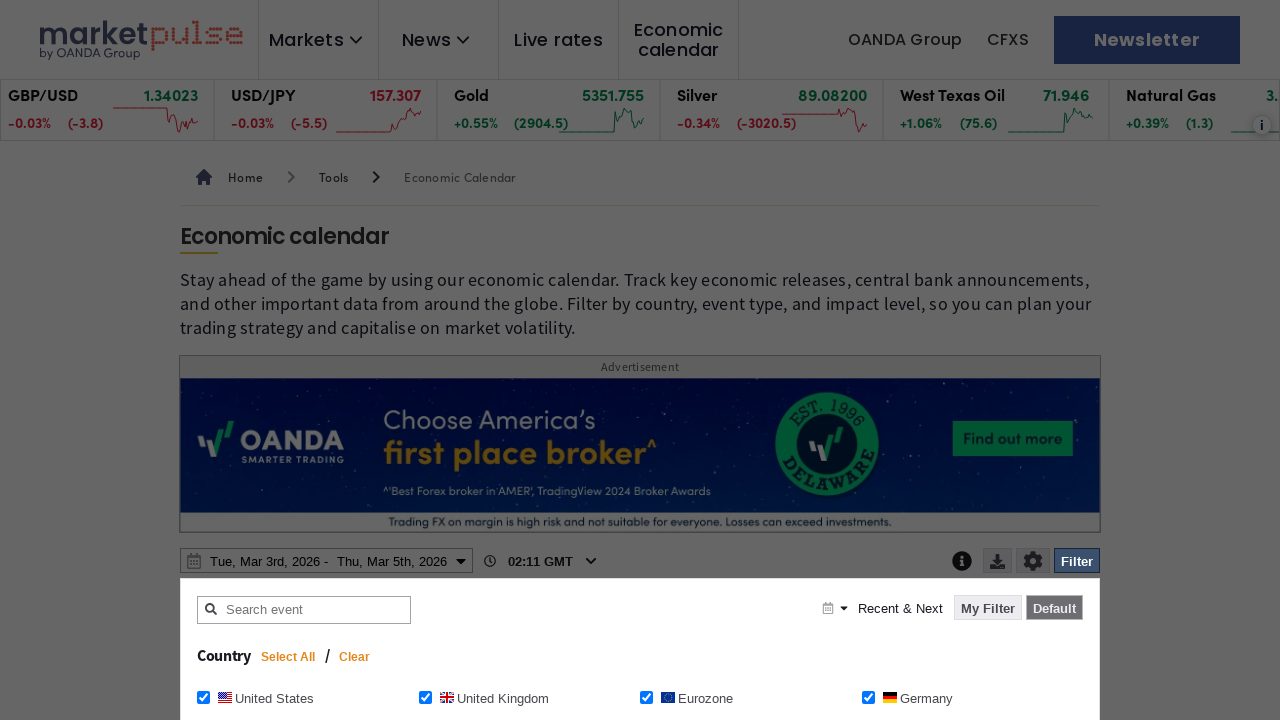

Clear button appeared in filter panel
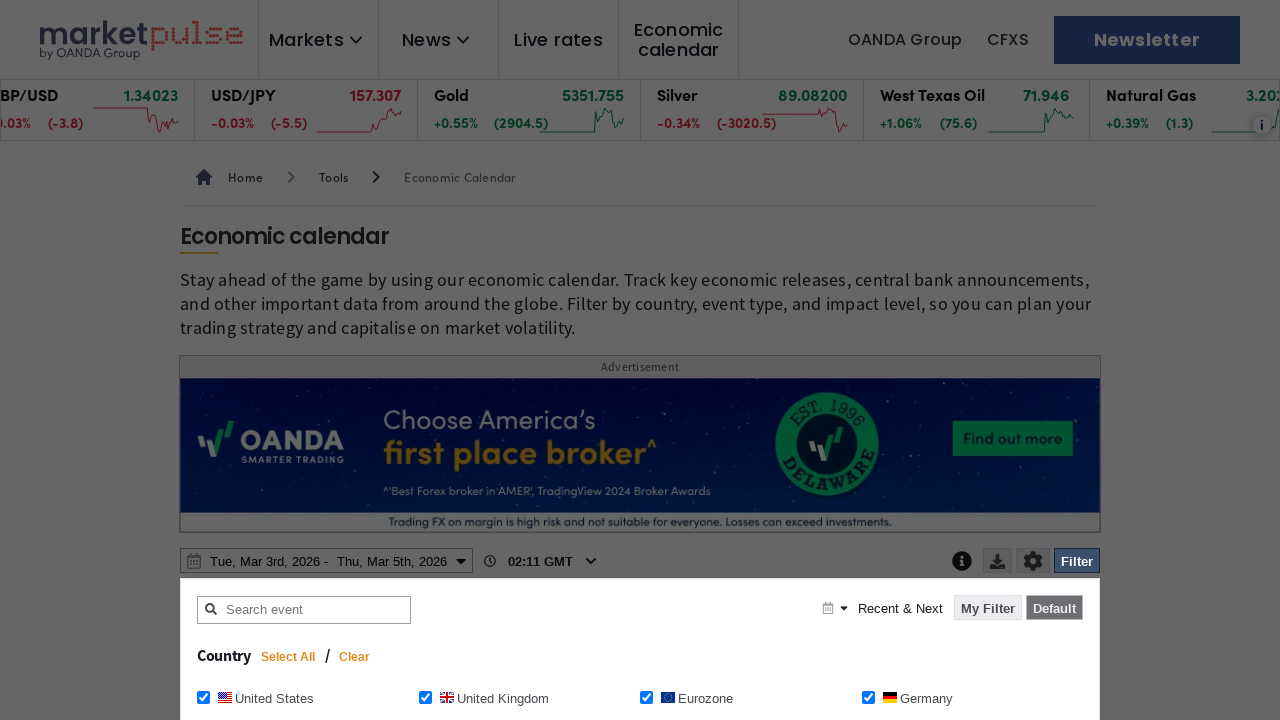

Waited 1200ms for filter panel to fully render
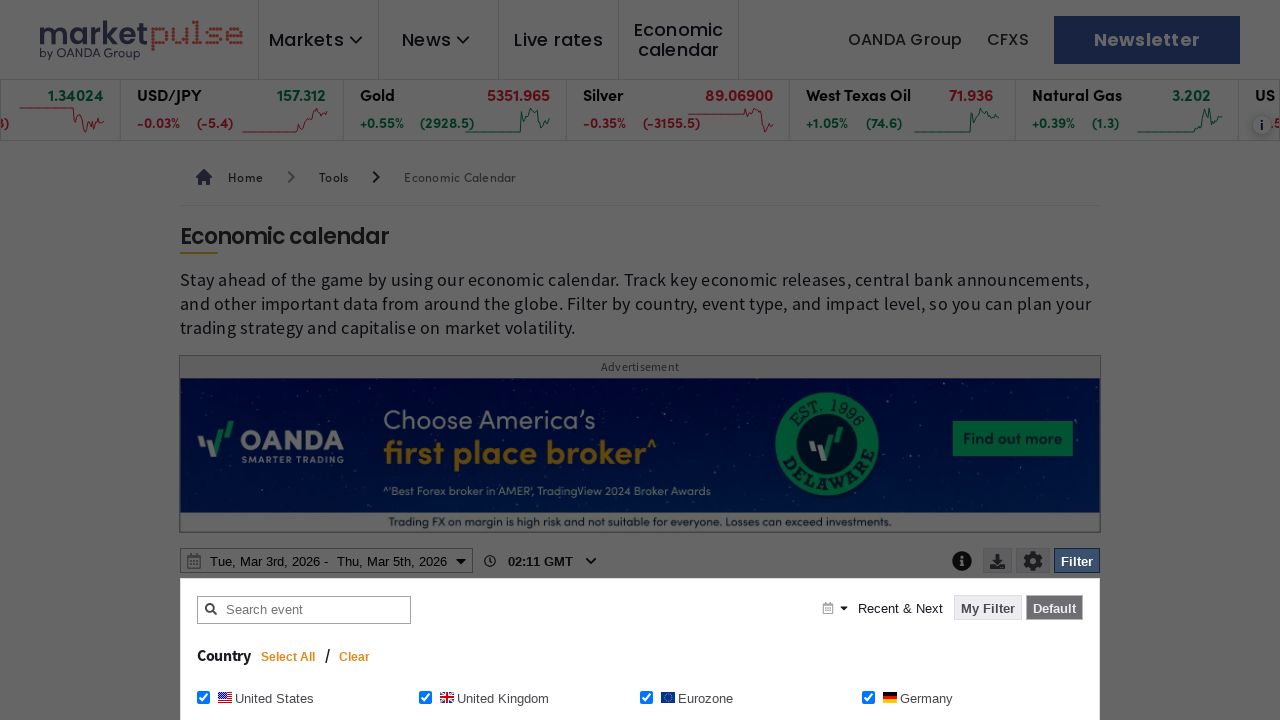

Clicked Clear button to reset all filters at (355, 657) on internal:role=button[name="Clear"i]
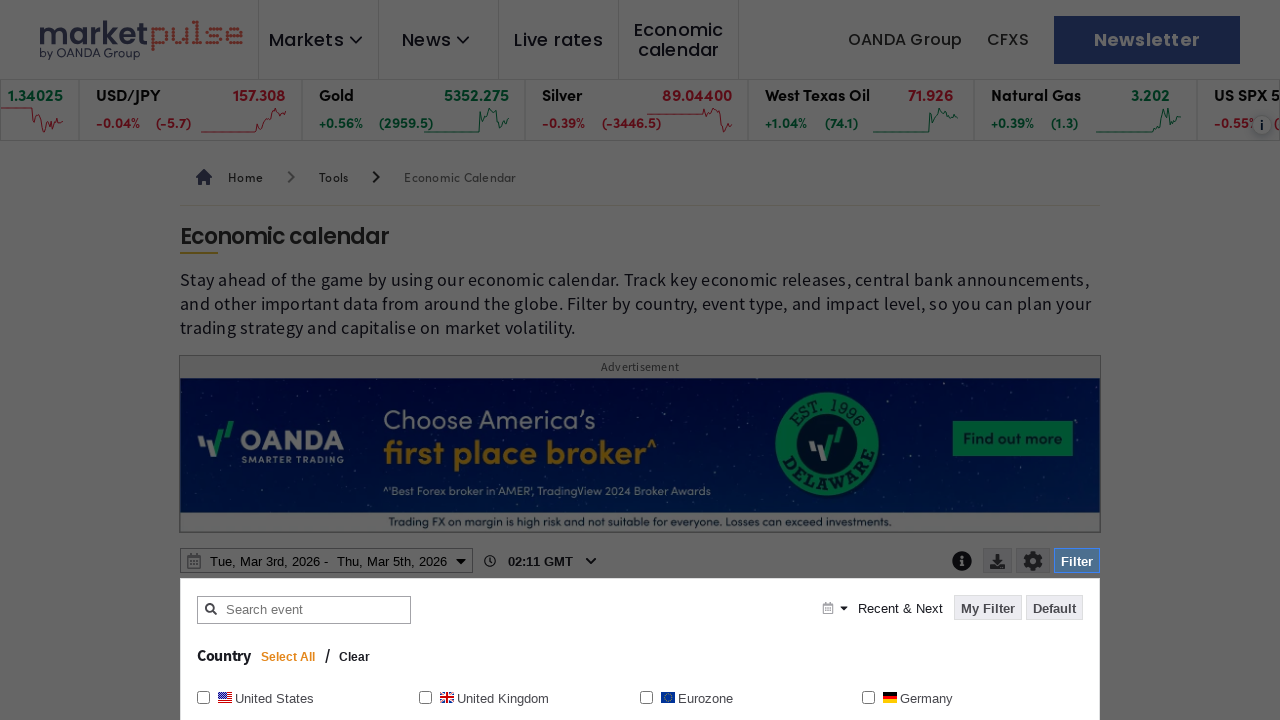

Waited 1200ms for filters to clear
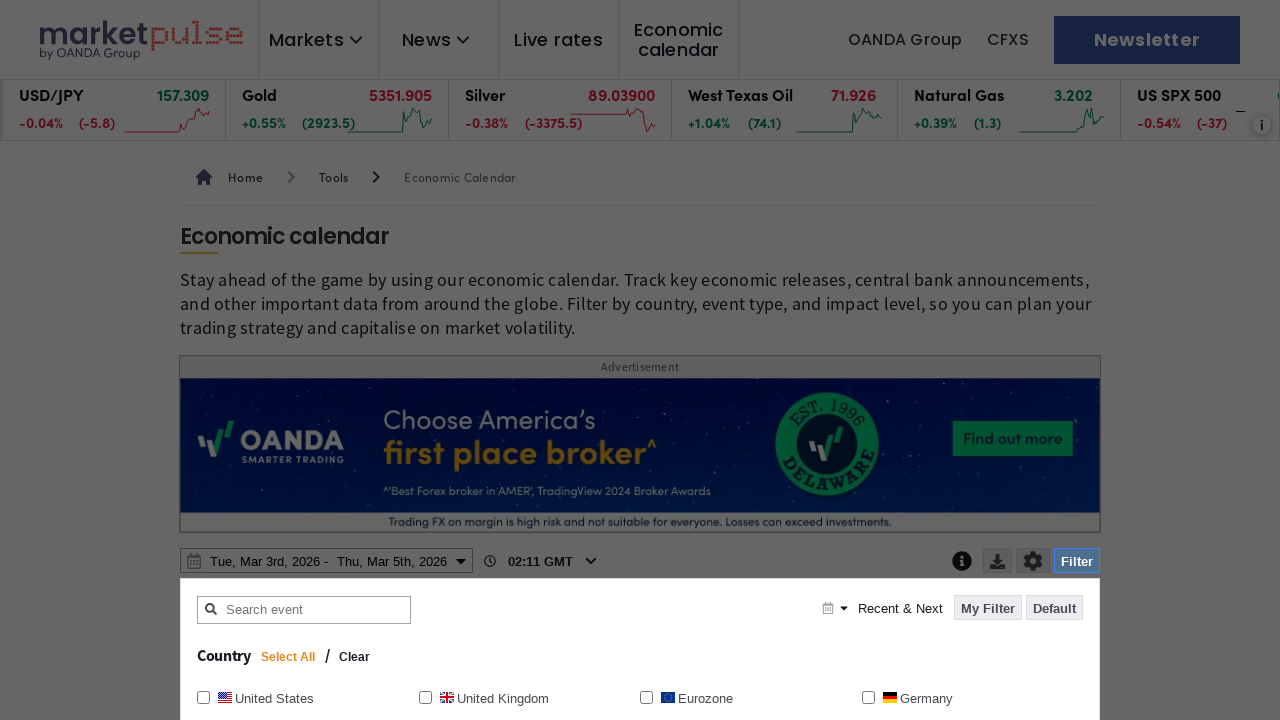

Checked Poland checkbox to filter by Poland at (204, 360) on internal:role=checkbox[name="Poland Poland"i]
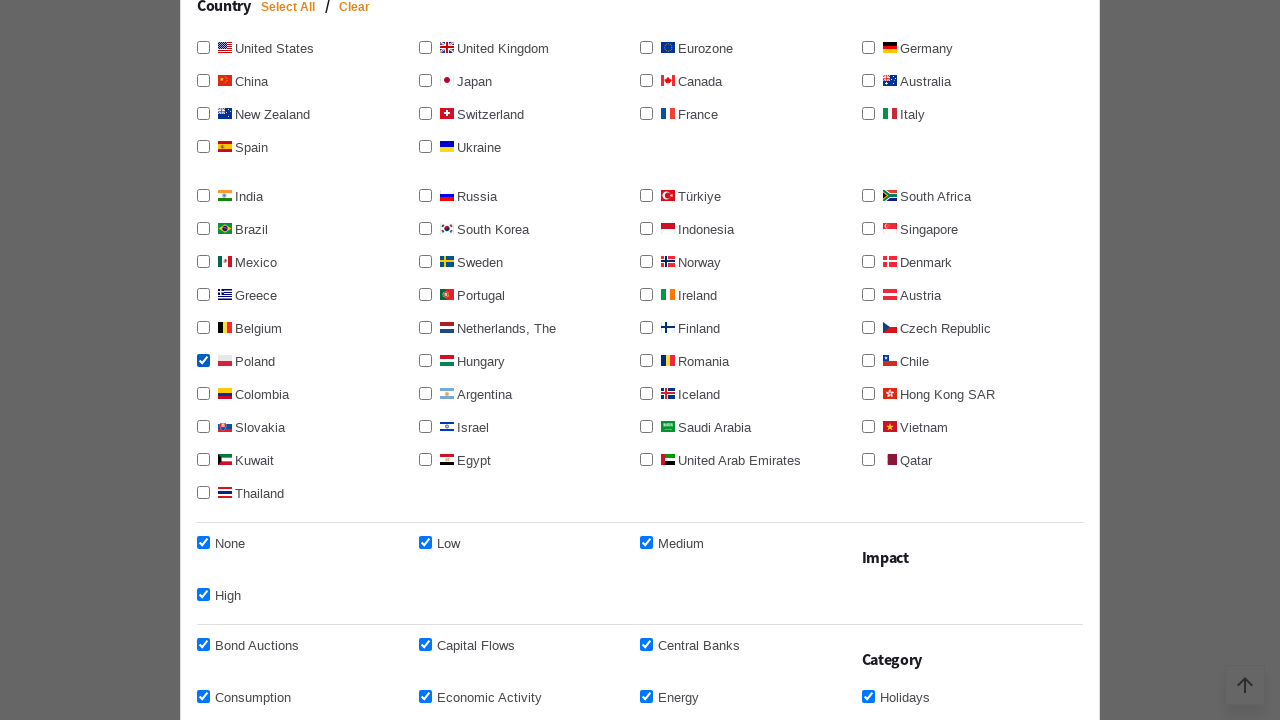

Waited 1200ms for Poland filter to be applied
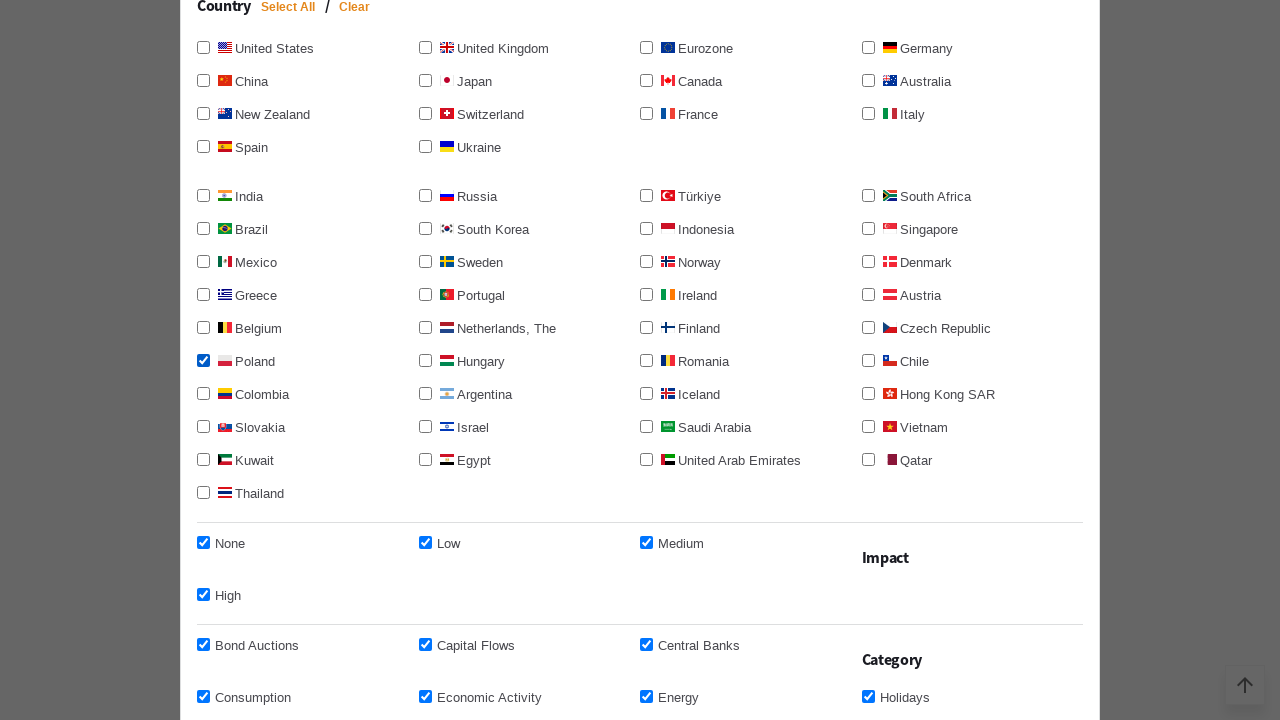

Located Holidays checkbox
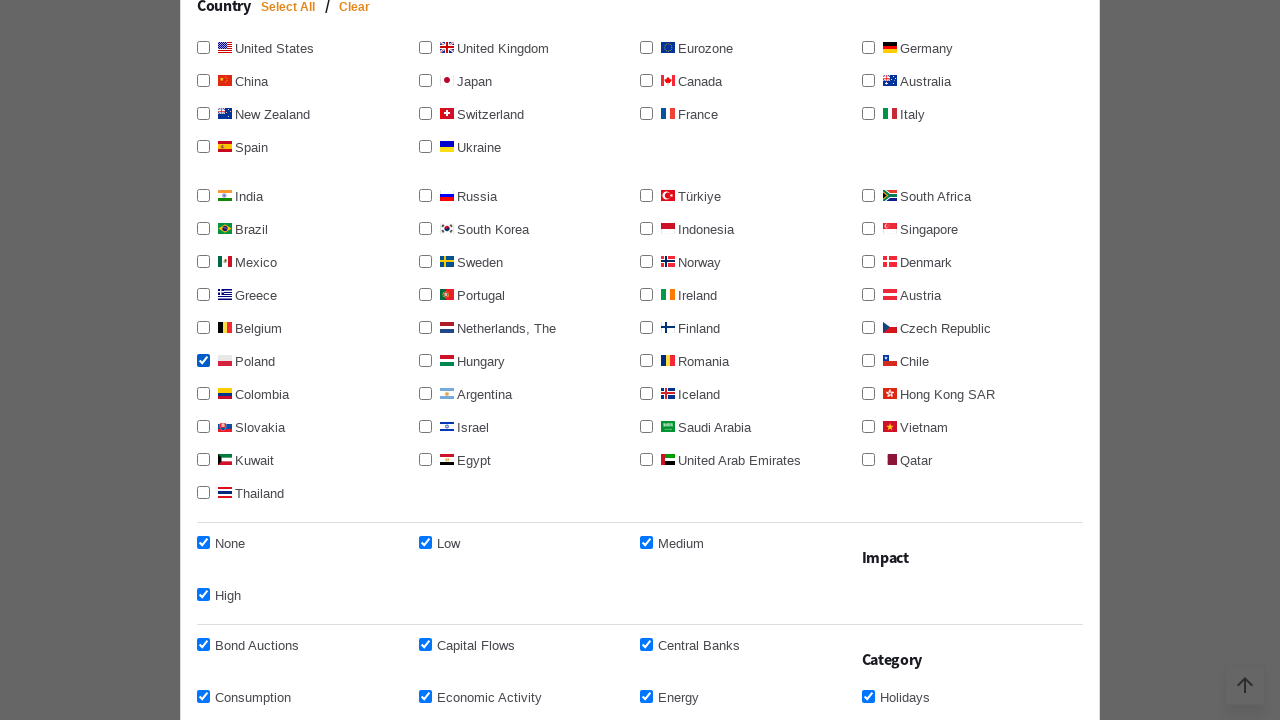

Unchecked Holidays checkbox at (868, 696) on internal:role=checkbox[name="Holidays"i]
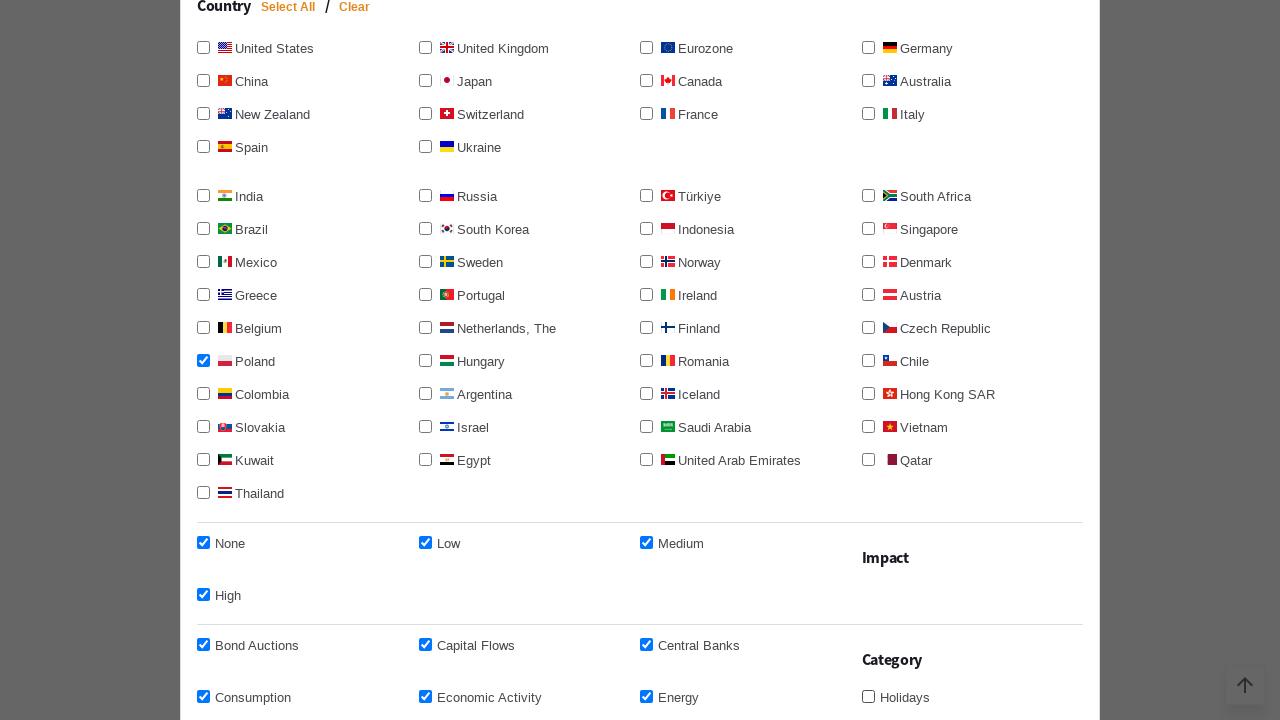

Waited 1200ms after modifying Holidays checkbox
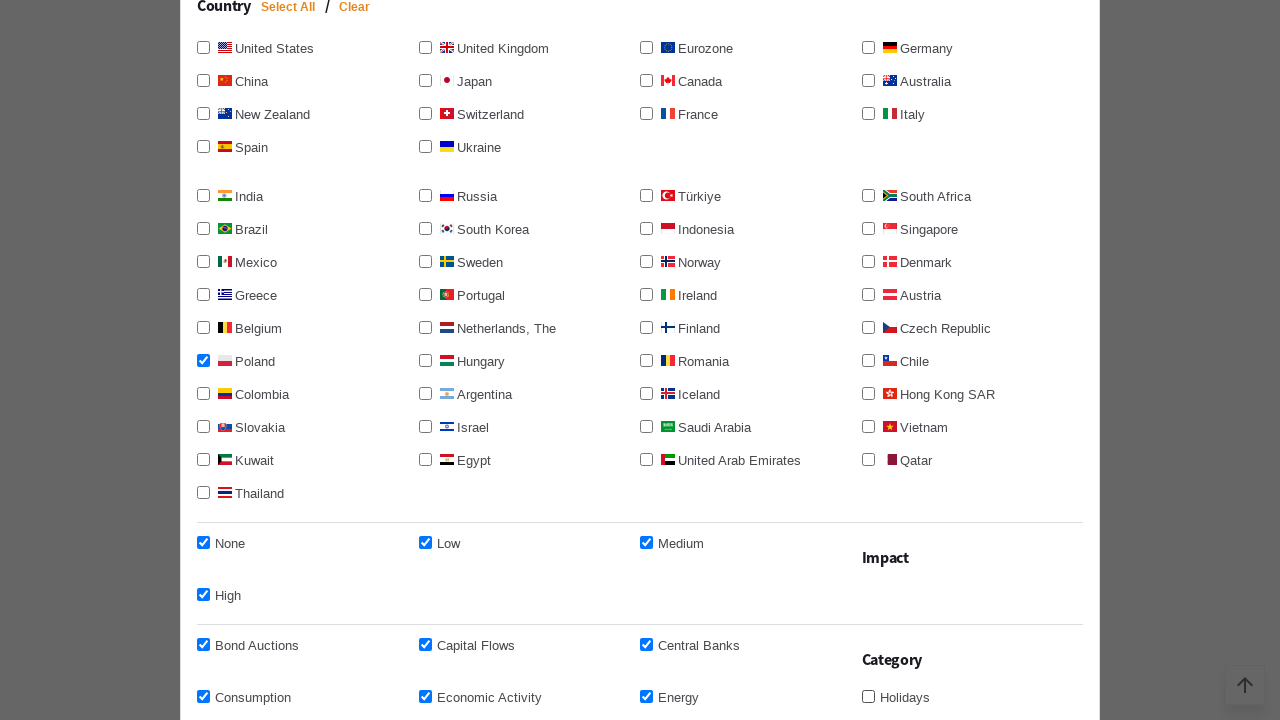

Clicked Apply filter button to apply Poland filter without holidays at (1030, 360) on internal:role=button[name="Apply filter"i]
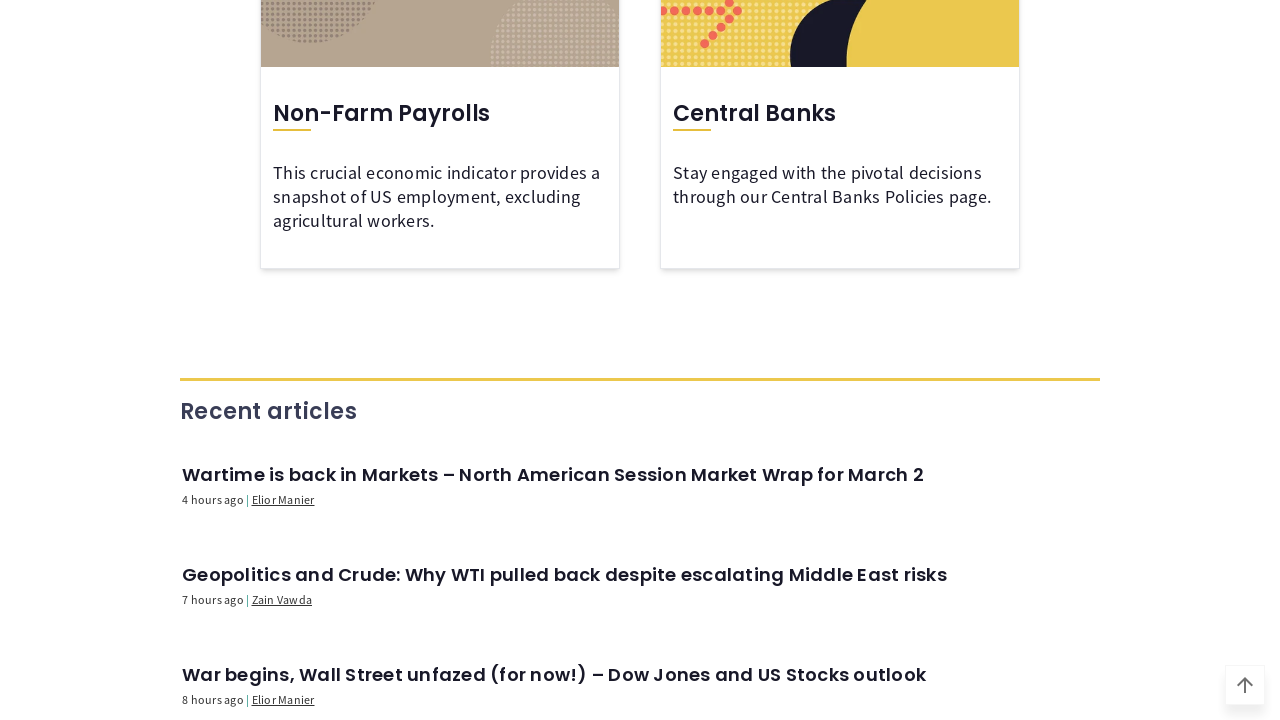

Waited 1200ms for filters to be applied to the calendar
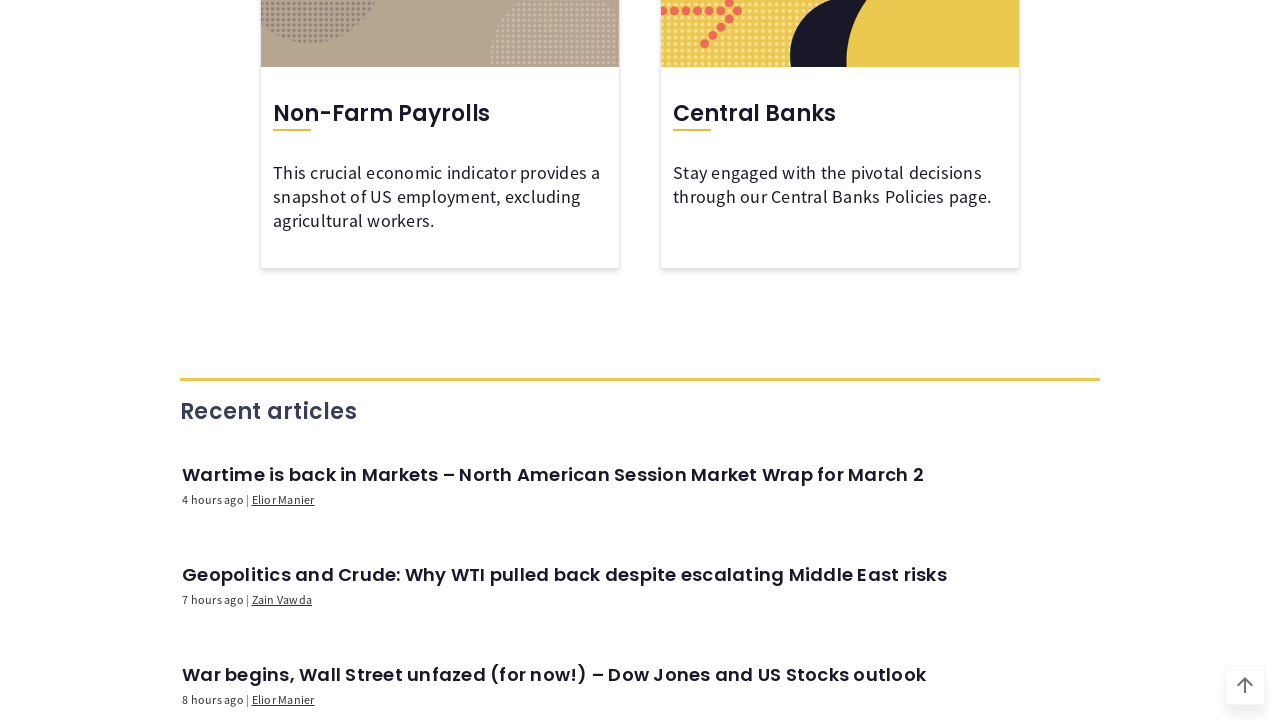

Clicked date range picker button to open date selection at (326, 361) on internal:role=button[name=/^.* - .*$/]
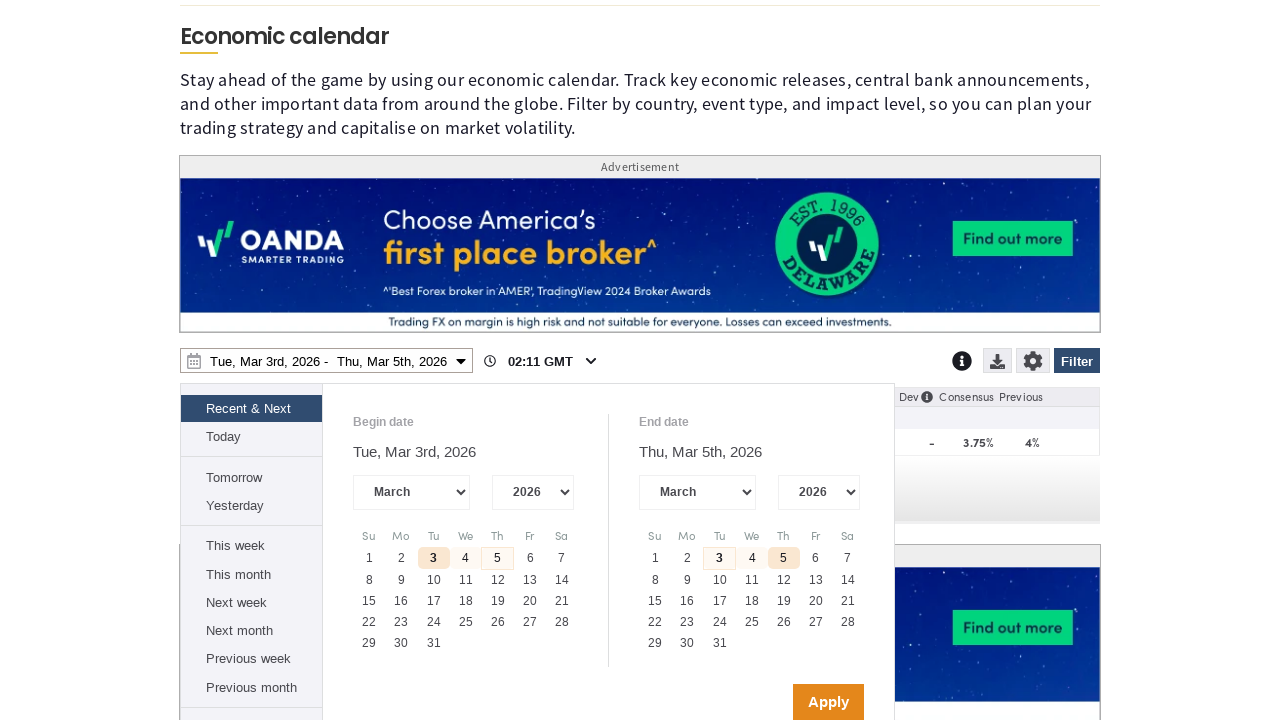

Waited 1200ms for date range picker to open
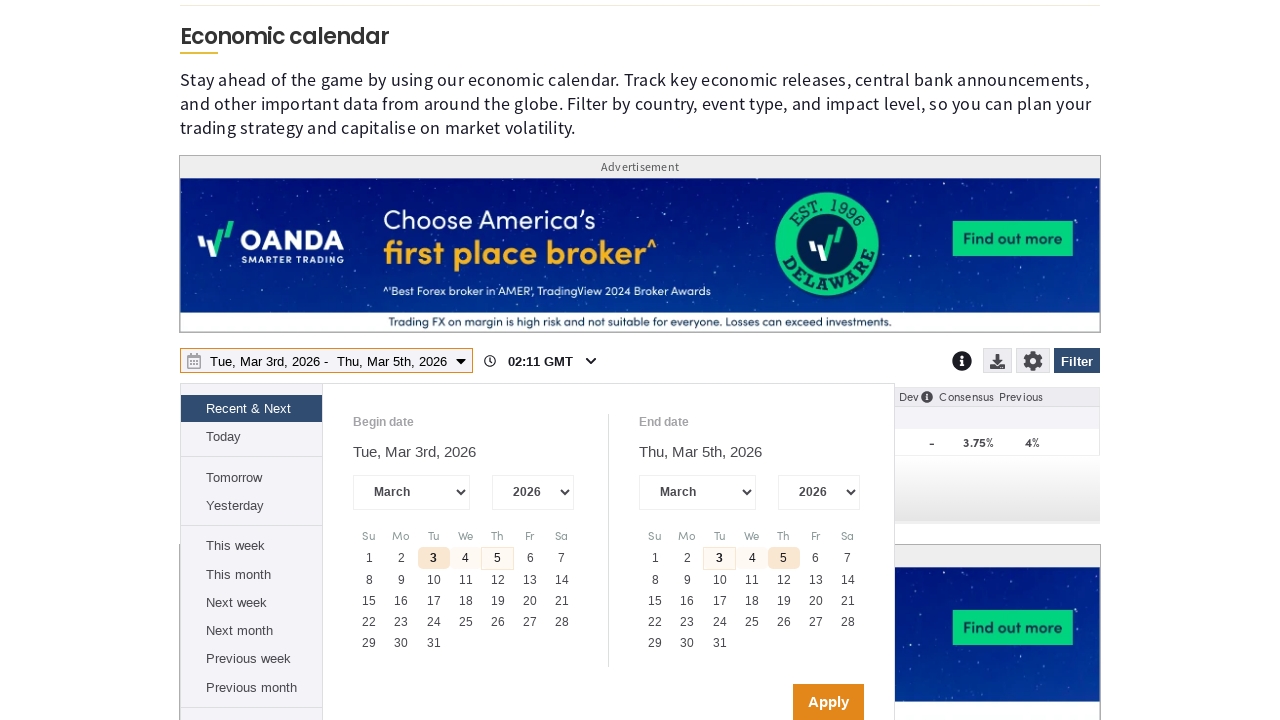

Located the year combobox (4th combobox on page)
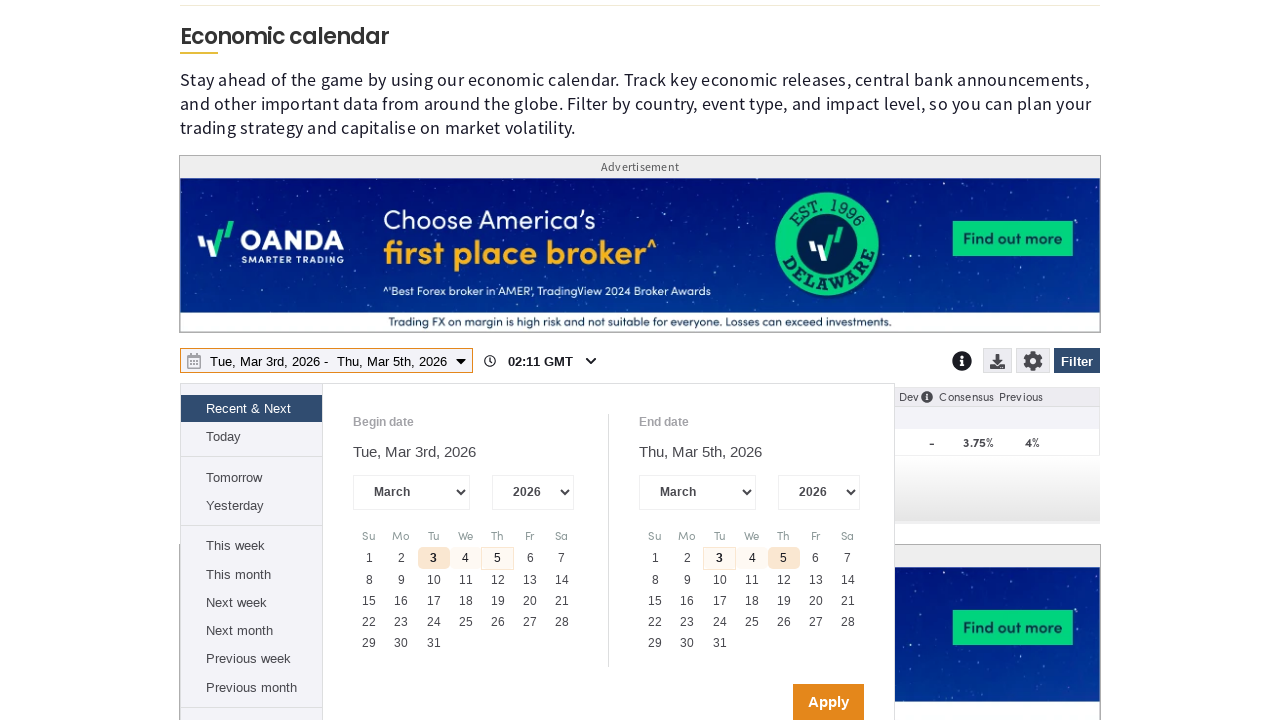

Year select element attached to DOM
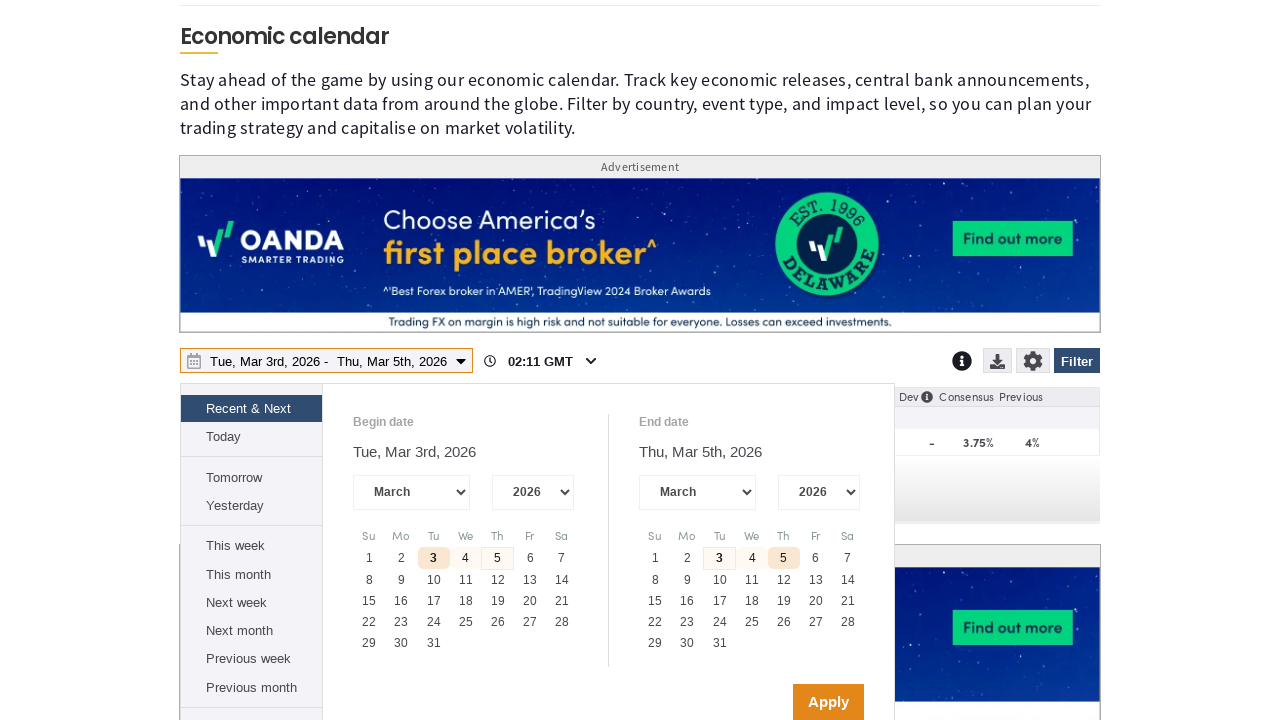

Retrieved available years from combobox: ['2007', '2008', '2009', '2010', '2011', '2012', '2013', '2014', '2015', '2016', '2017', '2018', '2019', '2020', '2021', '2022', '2023', '2024', '2025', '2026', '2027']
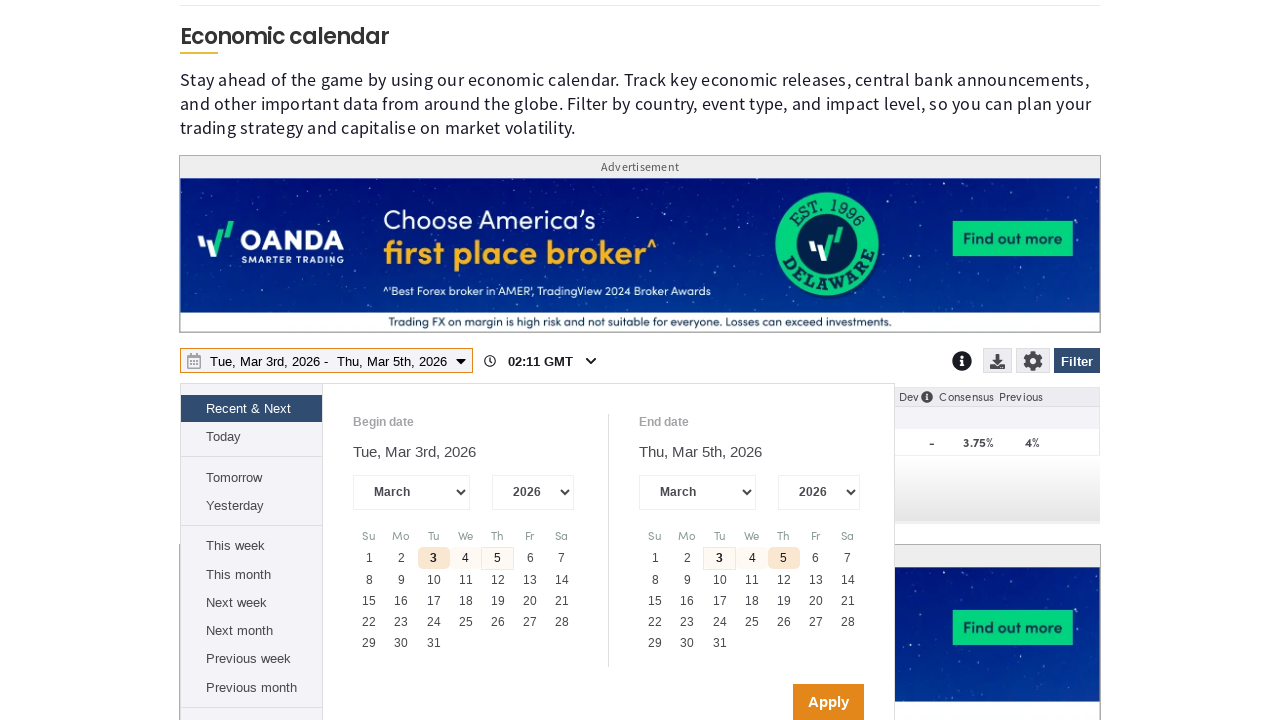

Selected last available year: 2027
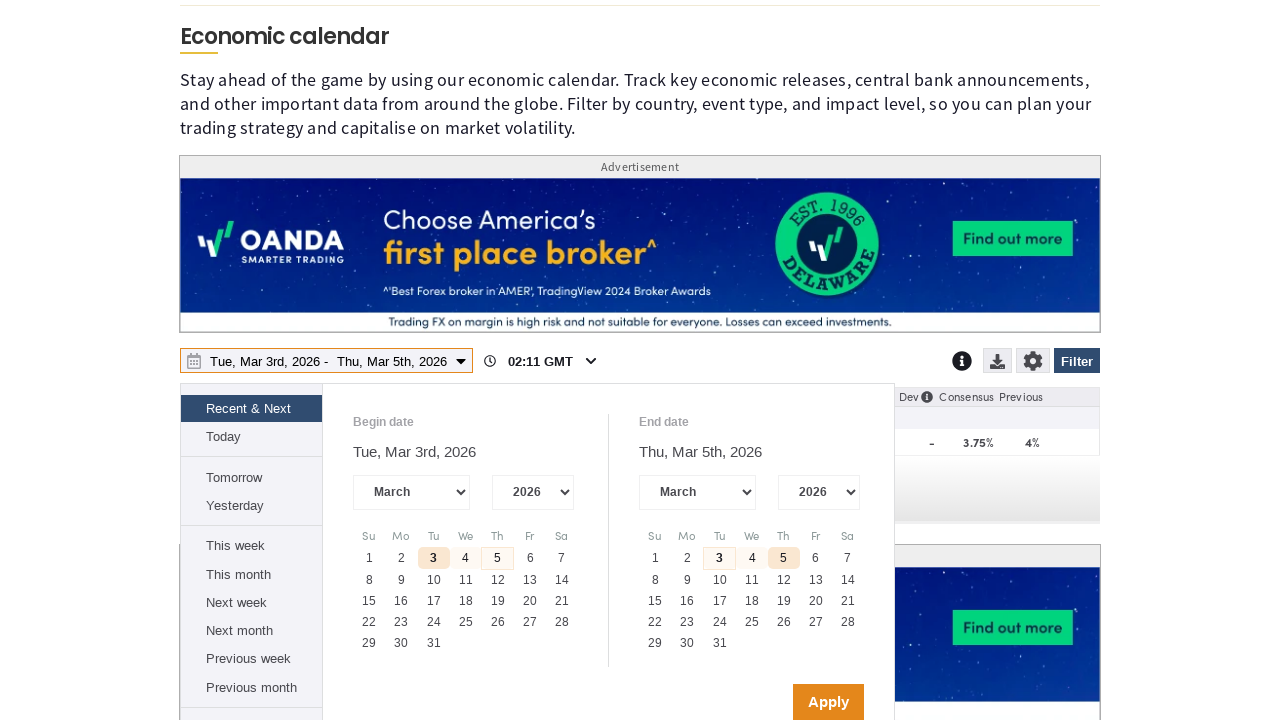

Applied year selection to 2027 on internal:role=combobox >> nth=3
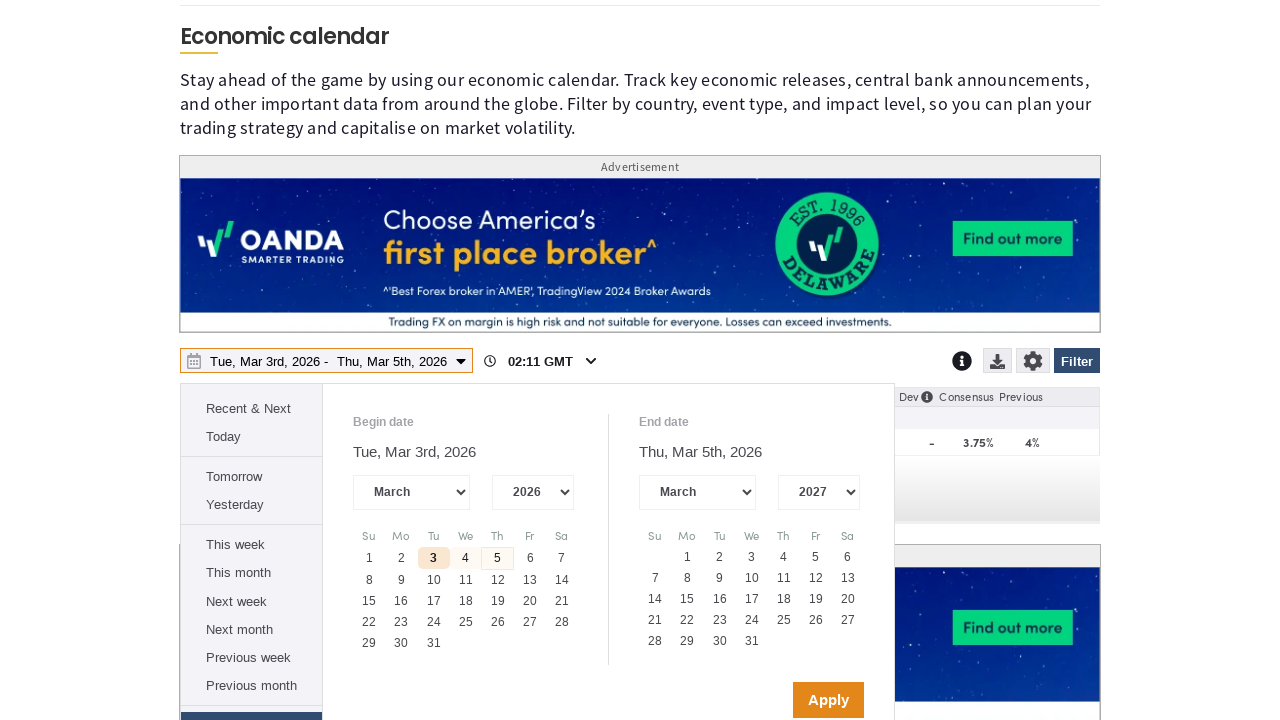

Waited 1200ms for year selection to render calendar
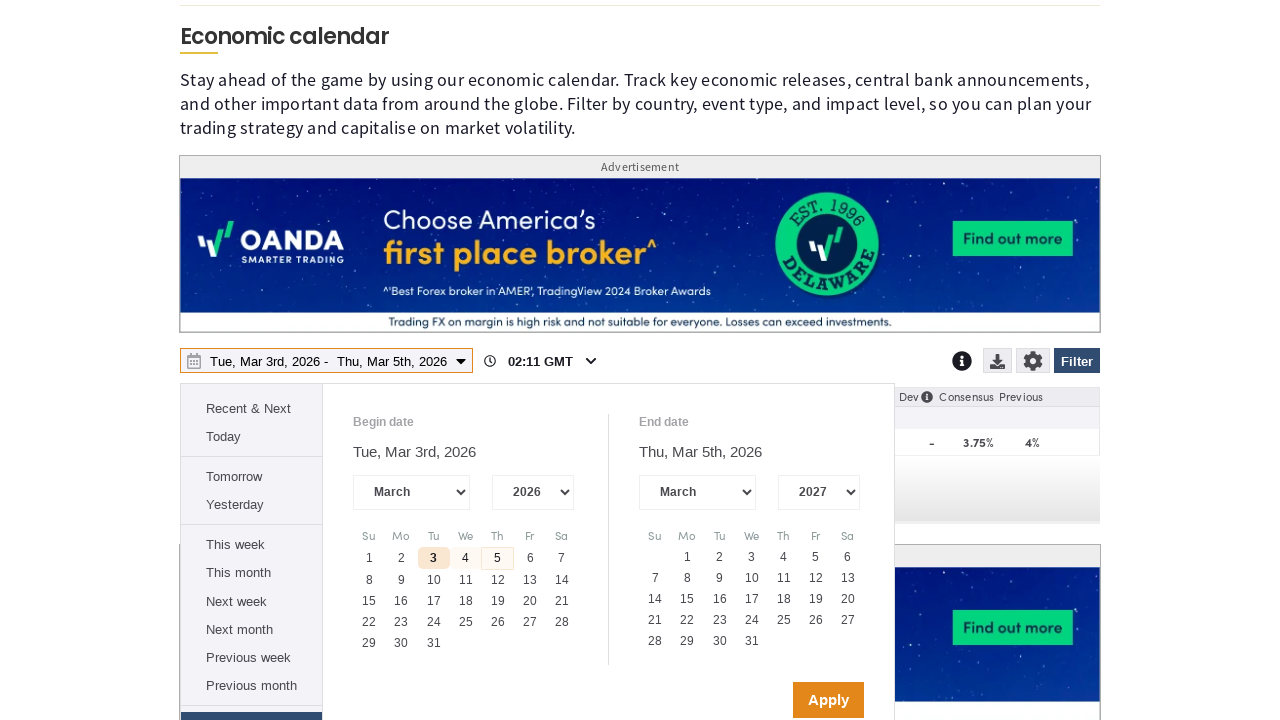

Located all valid (non-disabled) calendar day cells
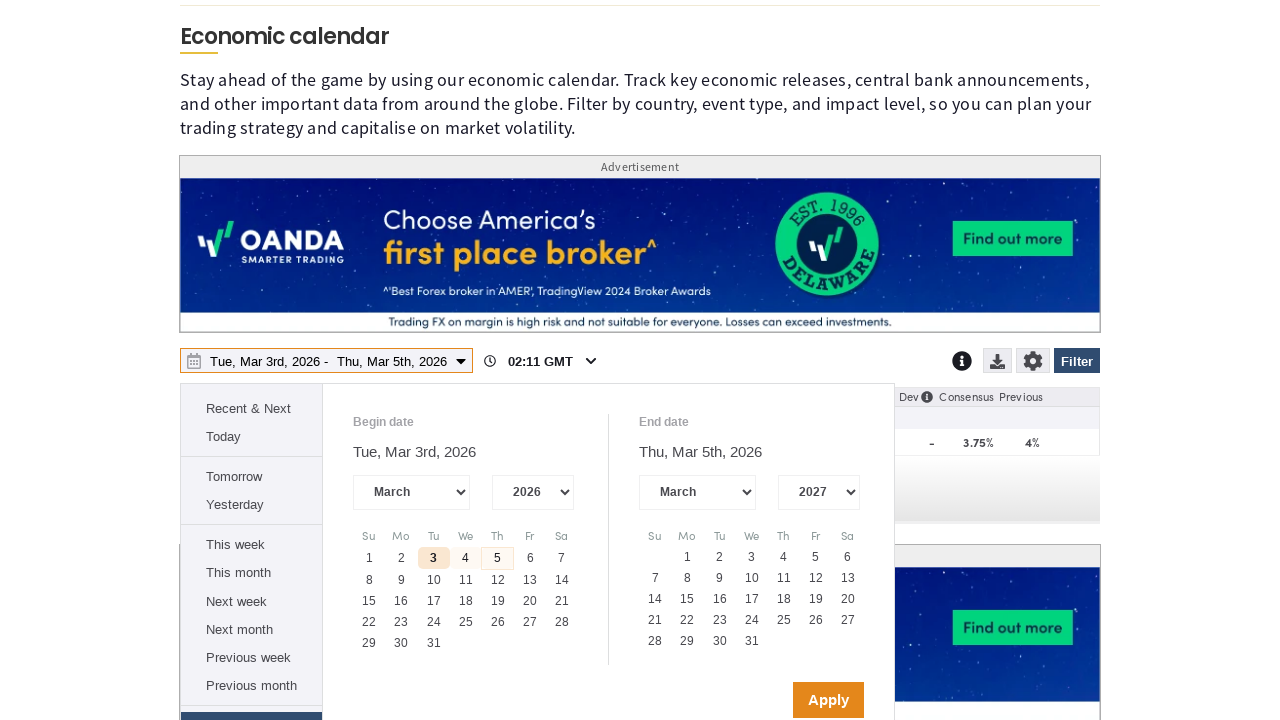

Clicked on the last available day in the calendar at (752, 641) on div[role='gridcell']:not([aria-disabled='true']) >> nth=-1
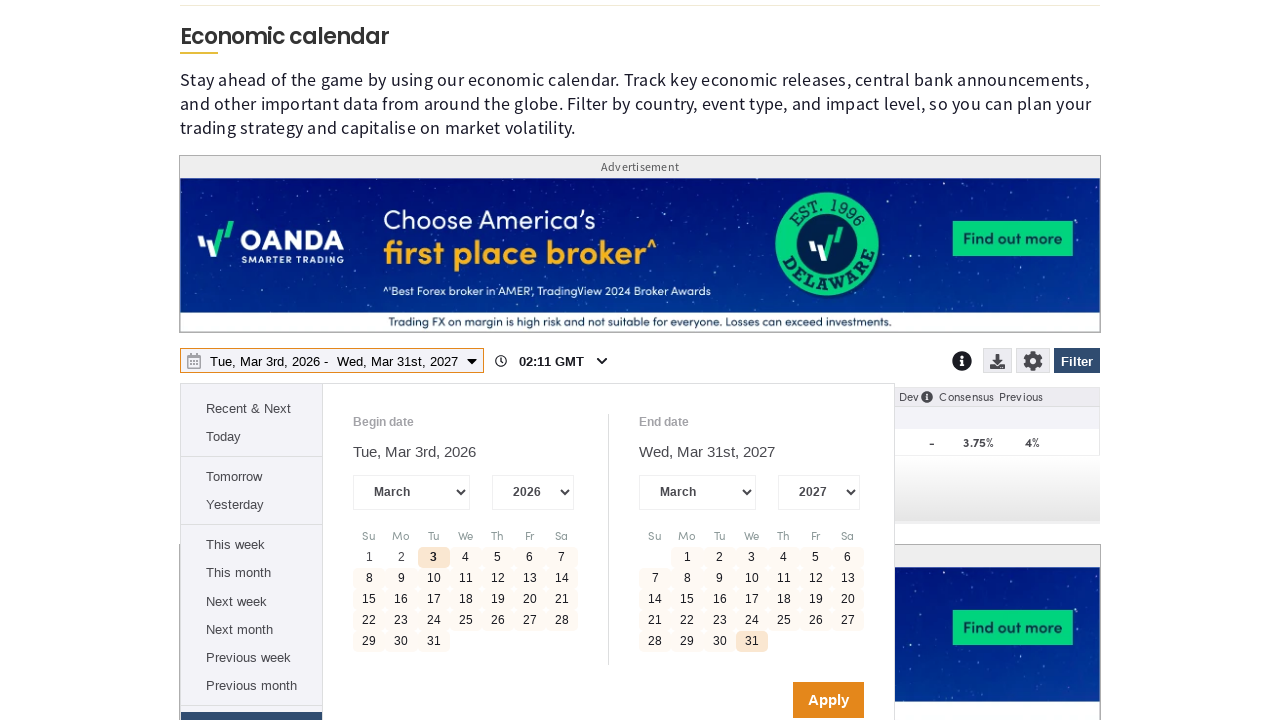

Waited 1200ms after selecting the day
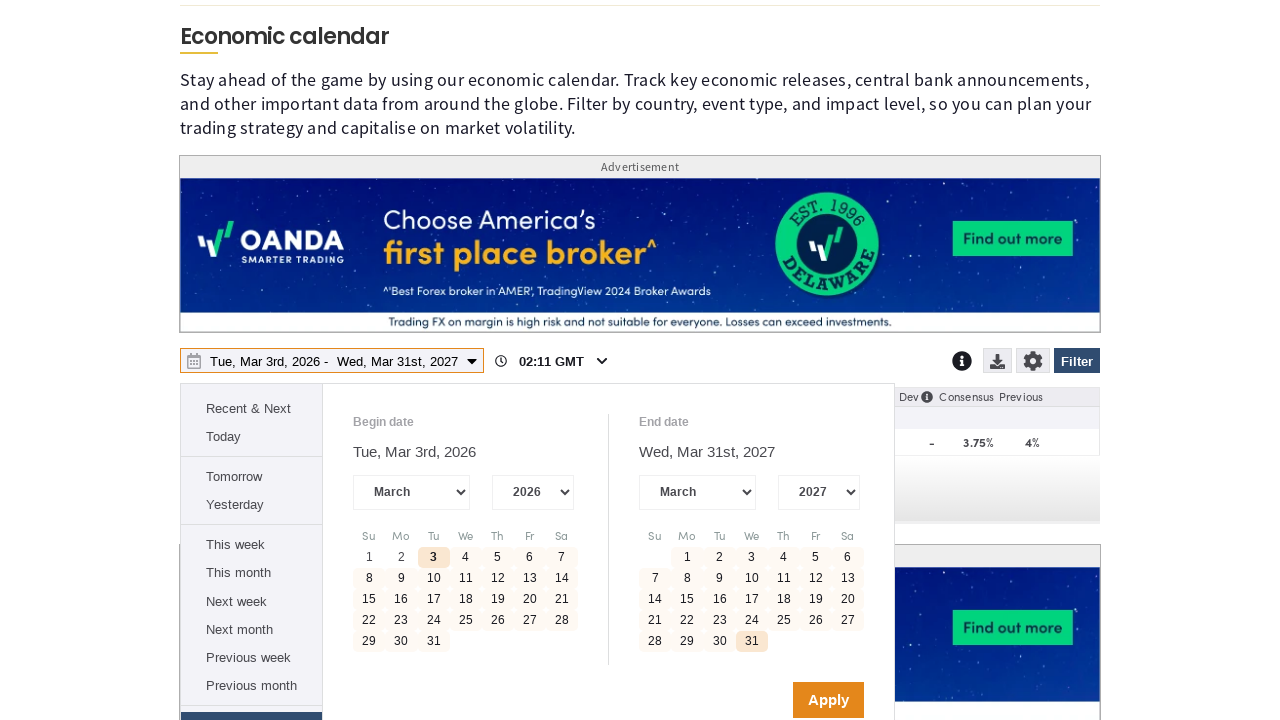

Clicked Apply button to confirm date range selection at (828, 700) on internal:role=button[name="Apply"i]
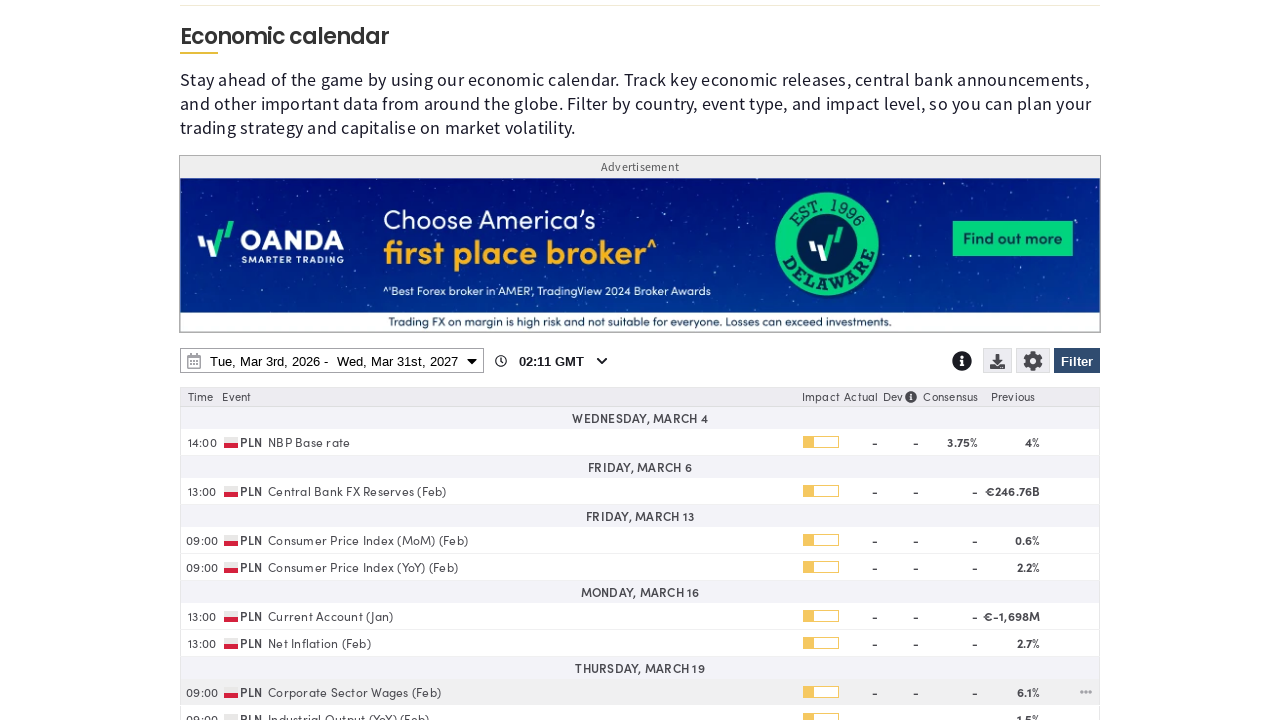

Waited 1500ms for date filter to be applied to the calendar
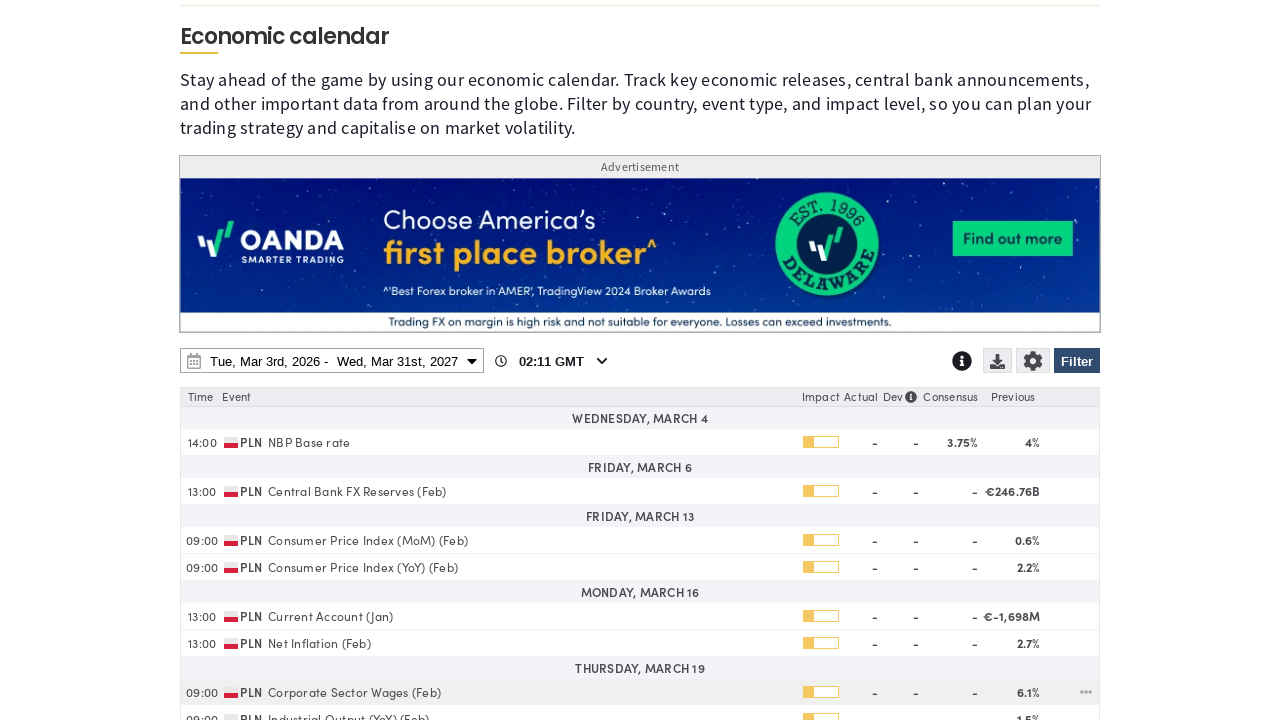

Clicked on selectable wrapper to open download menu at (1000, 363) on .fxs_selectable-wrapper
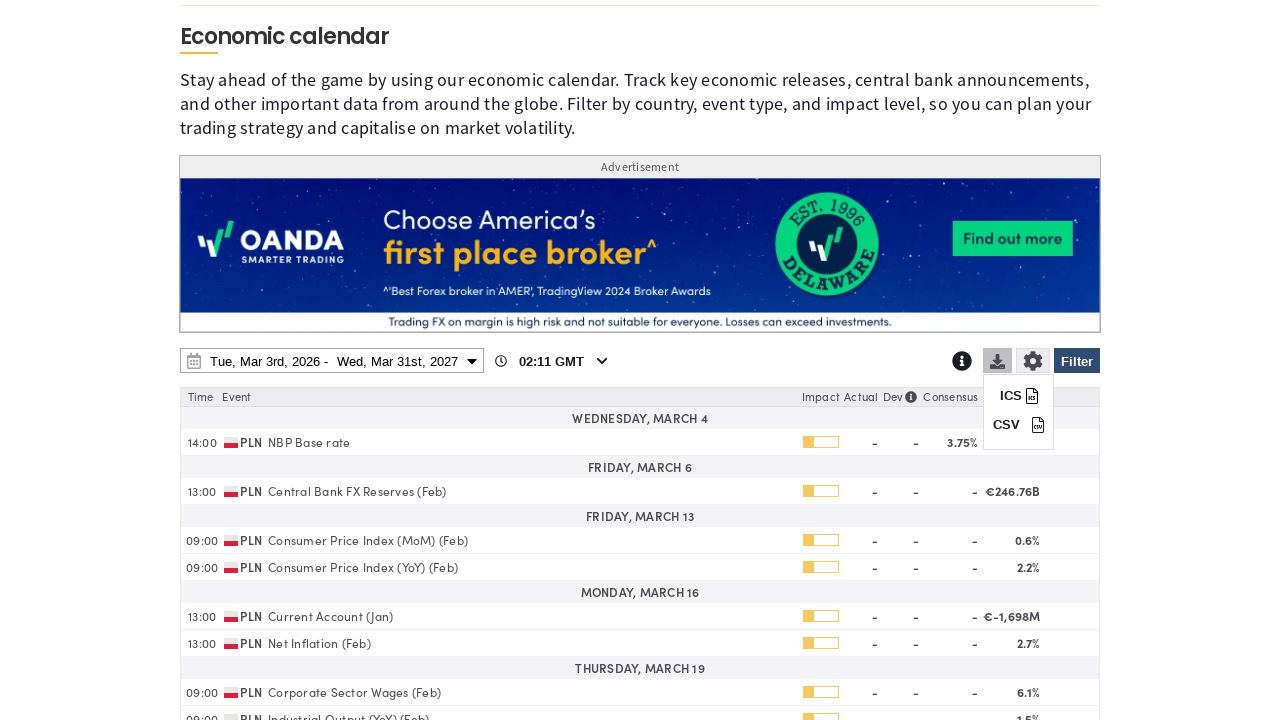

Download menu opened with ICS button visible
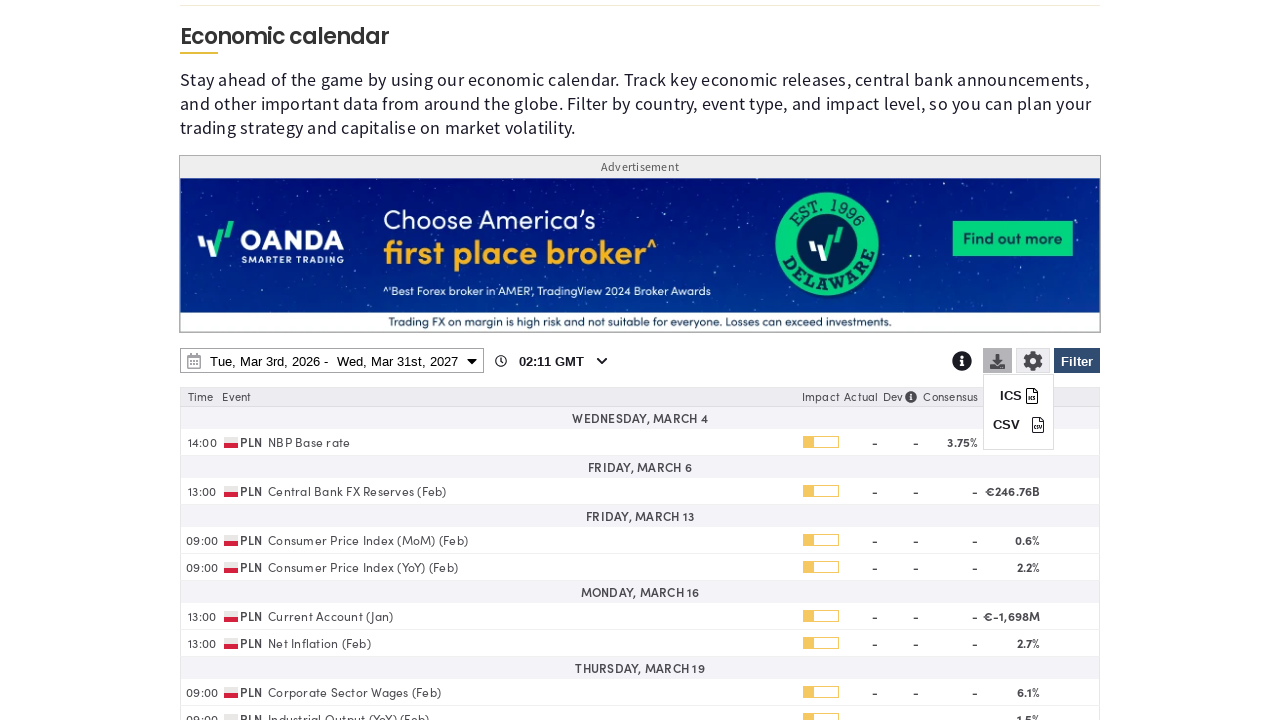

ICS download button is visible and ready
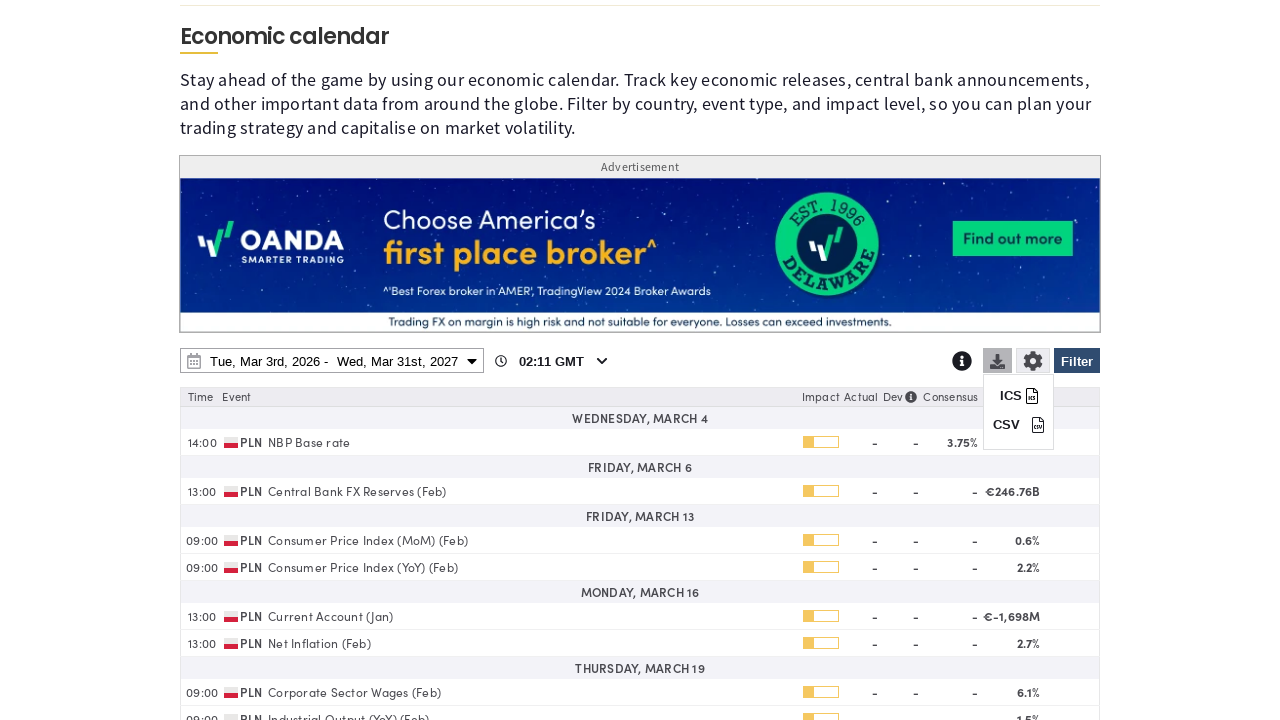

CSV download button is visible and ready
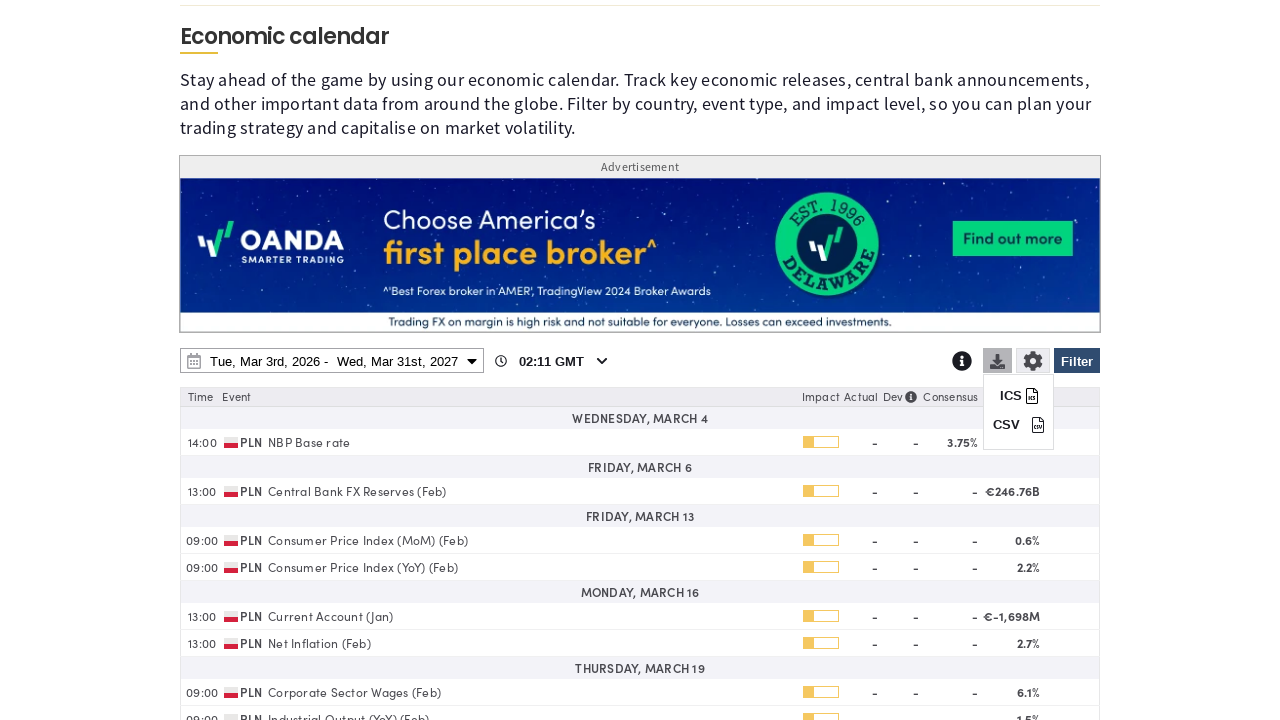

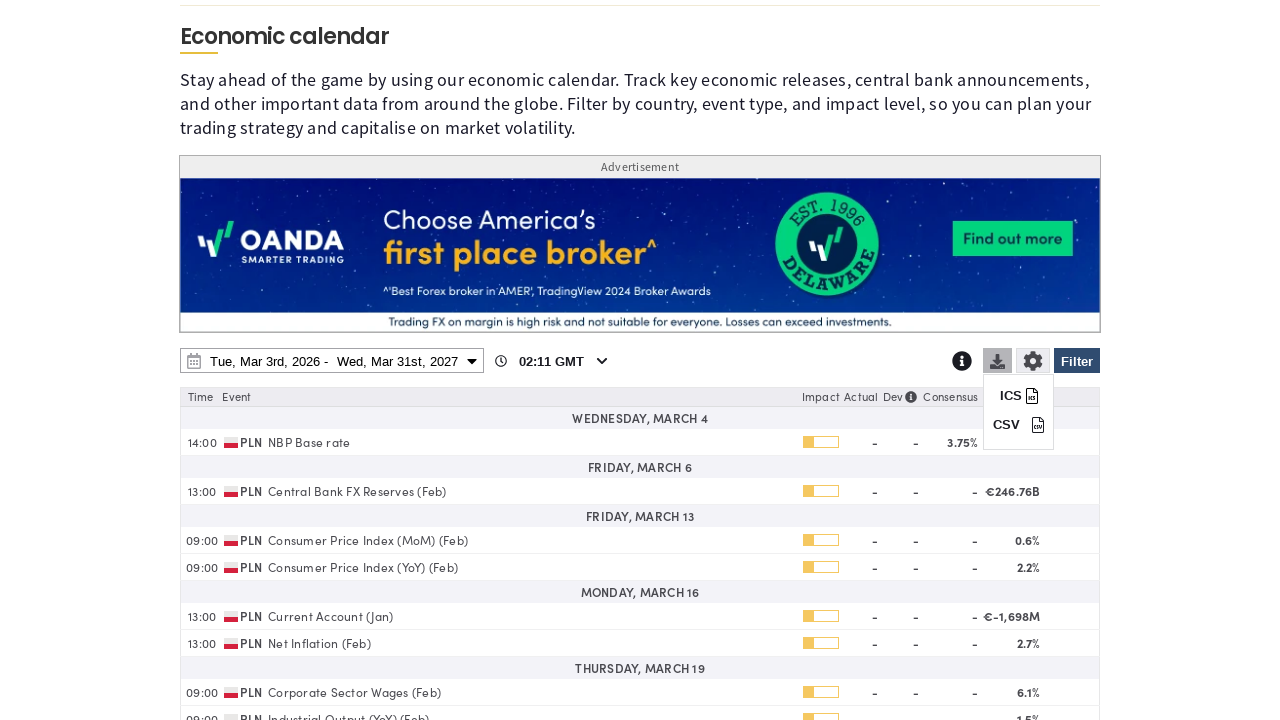